Tests login form validation when username field is empty by only filling password and submitting

Starting URL: https://www.saucedemo.com/

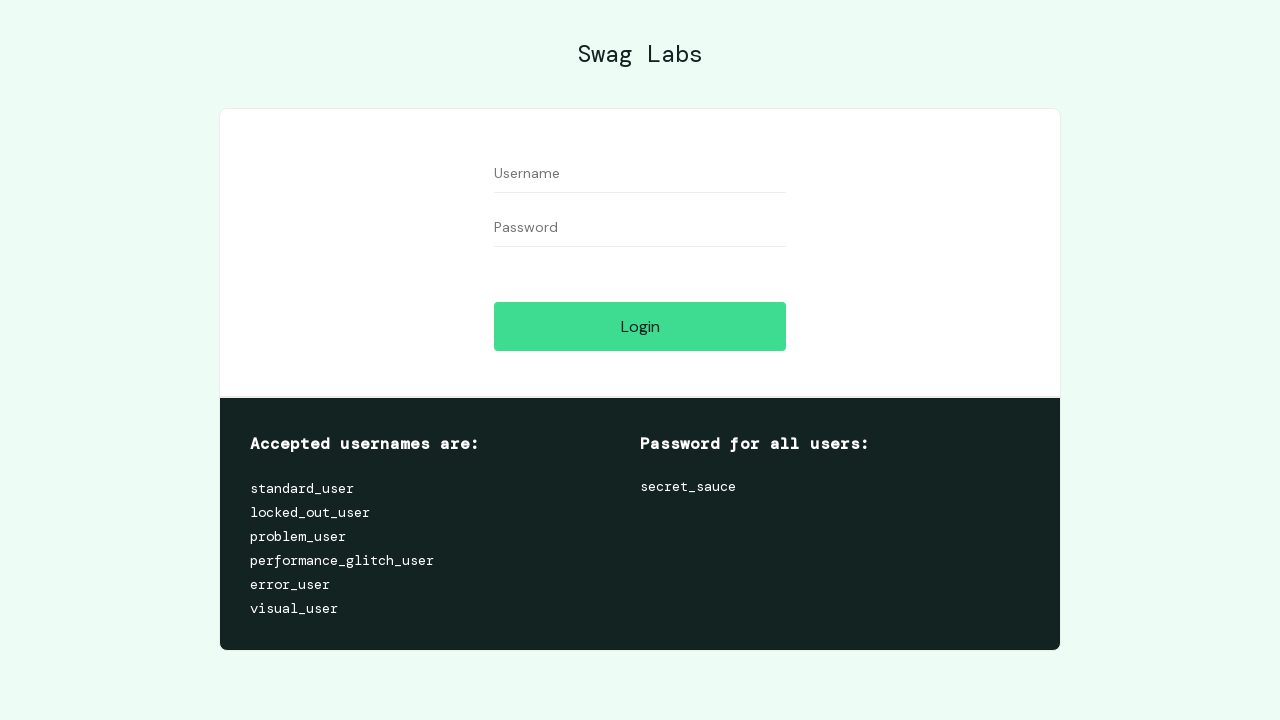

Filled password field with 'secret_sauce', leaving username empty on #password
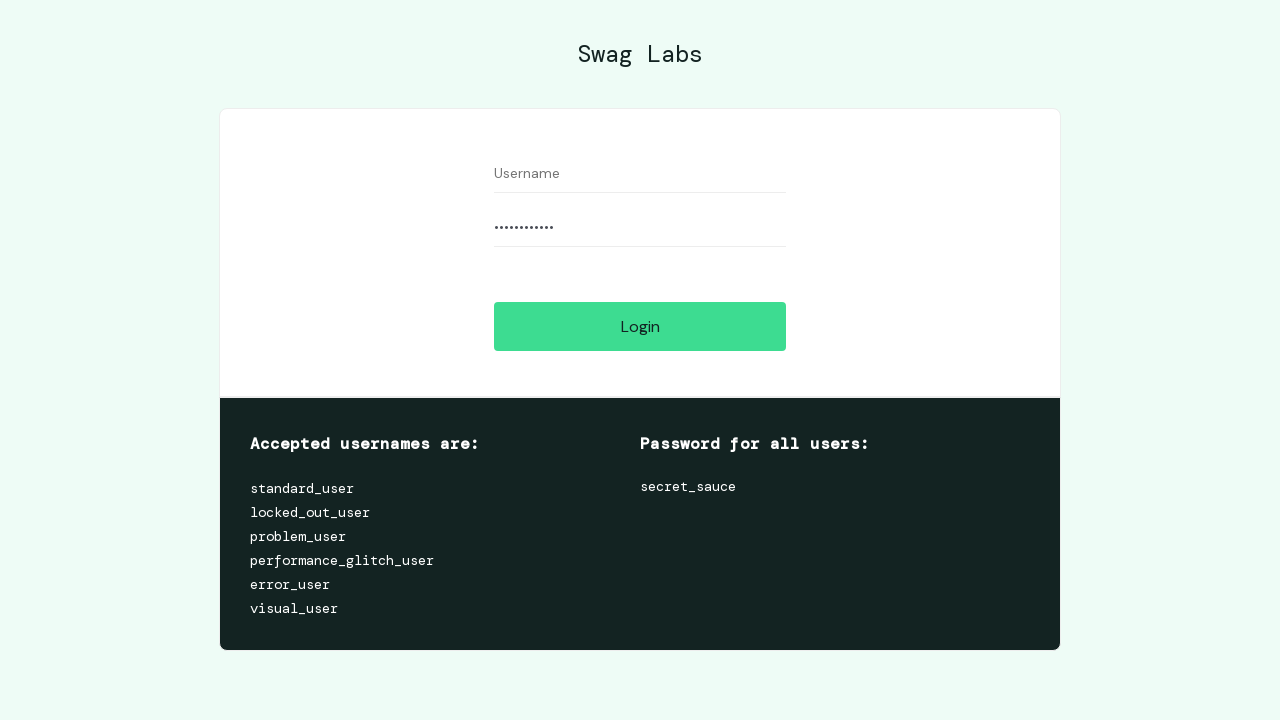

Clicked login button to submit form with empty username at (640, 326) on [name='login-button']
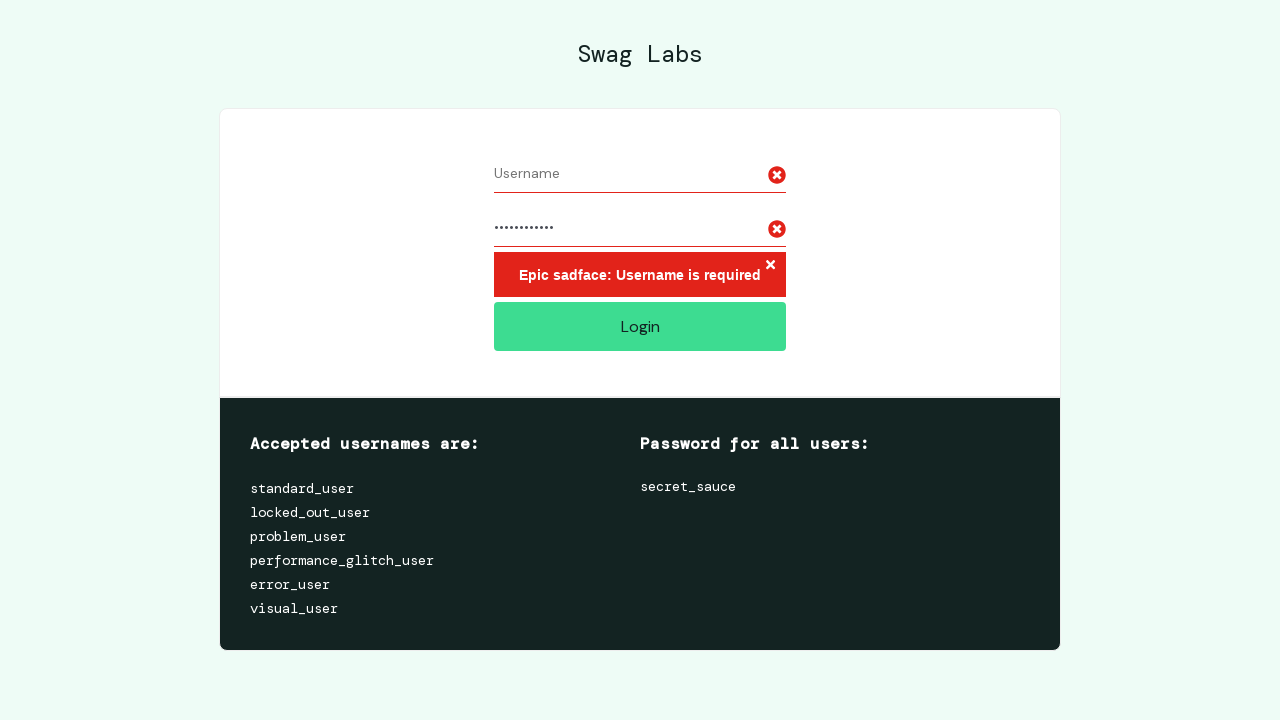

Error message displayed validating empty username field
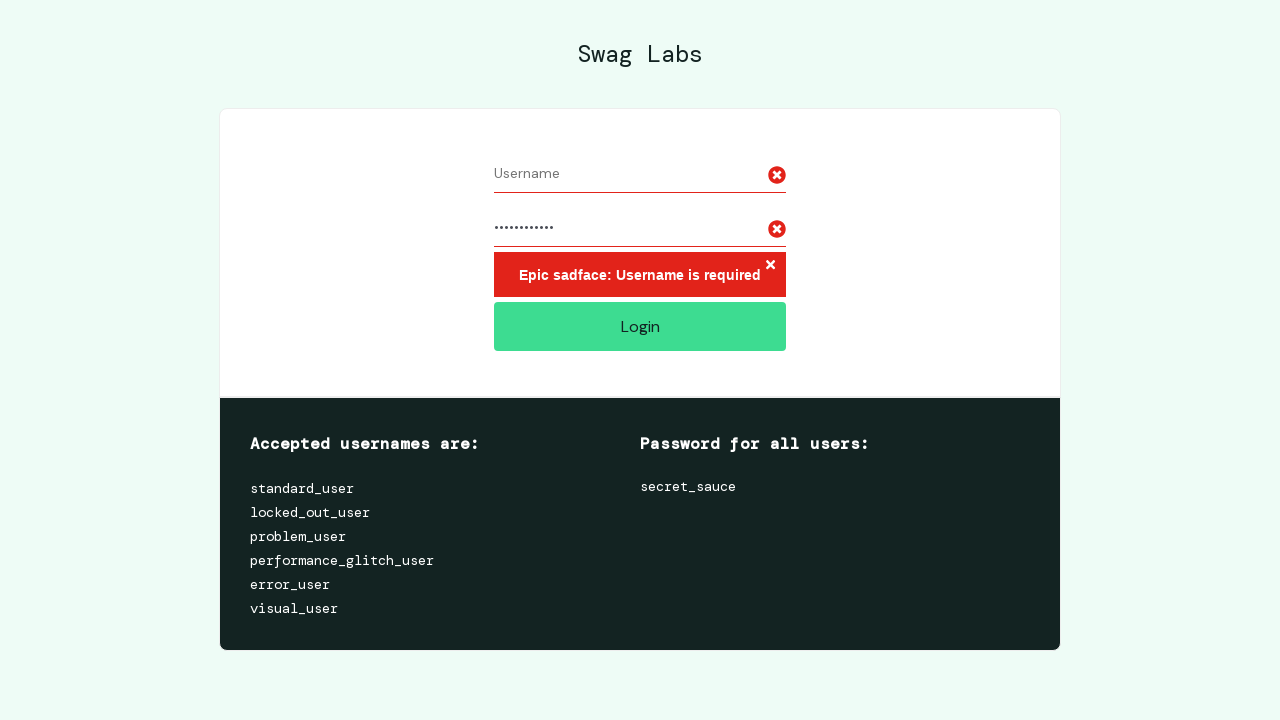

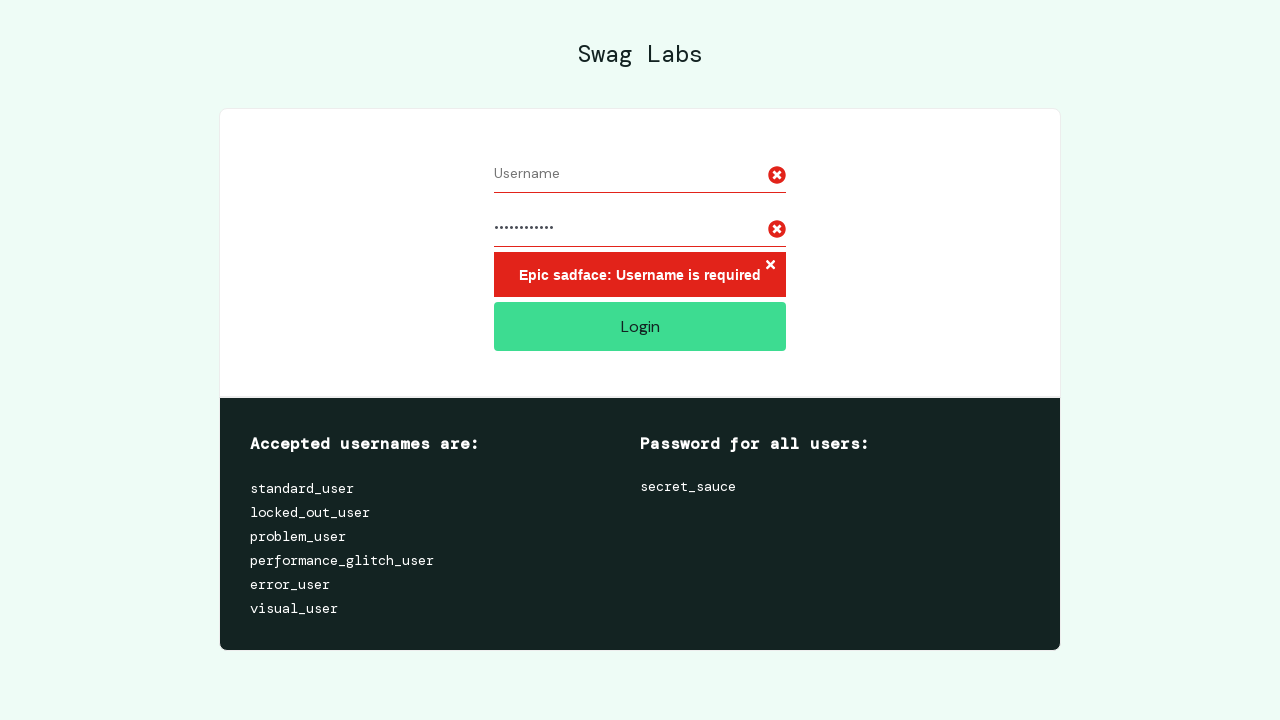